Tests promo code application when network requests are blocked, verifying that the promo code does not apply when server cannot respond

Starting URL: http://pizzeria.skillbox.cc

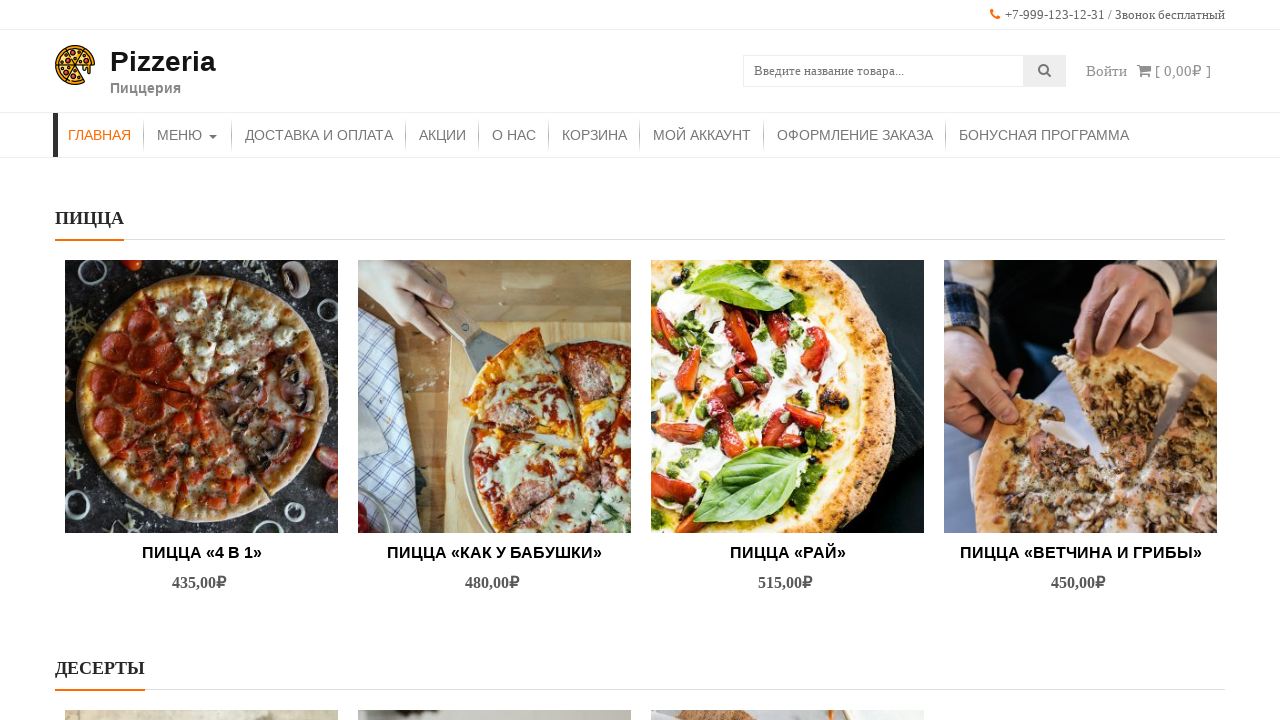

Waited for product at index 3 to load in carousel
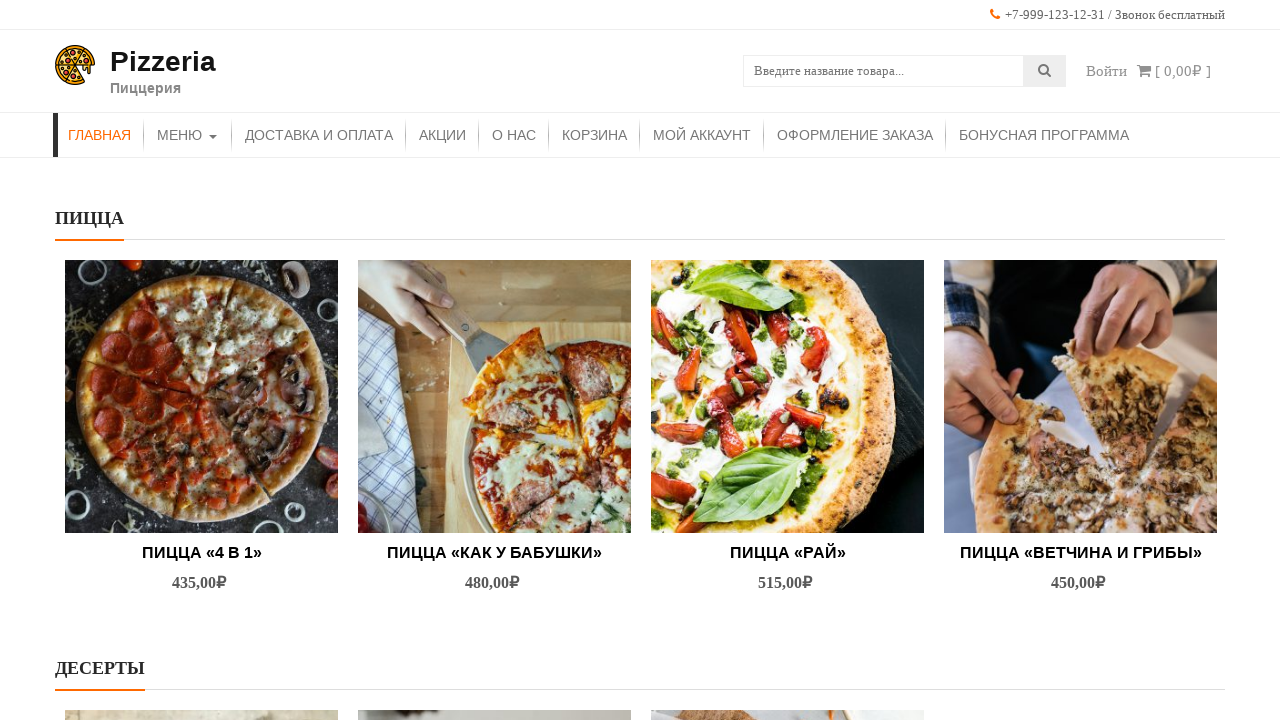

Located product at index 3 in carousel
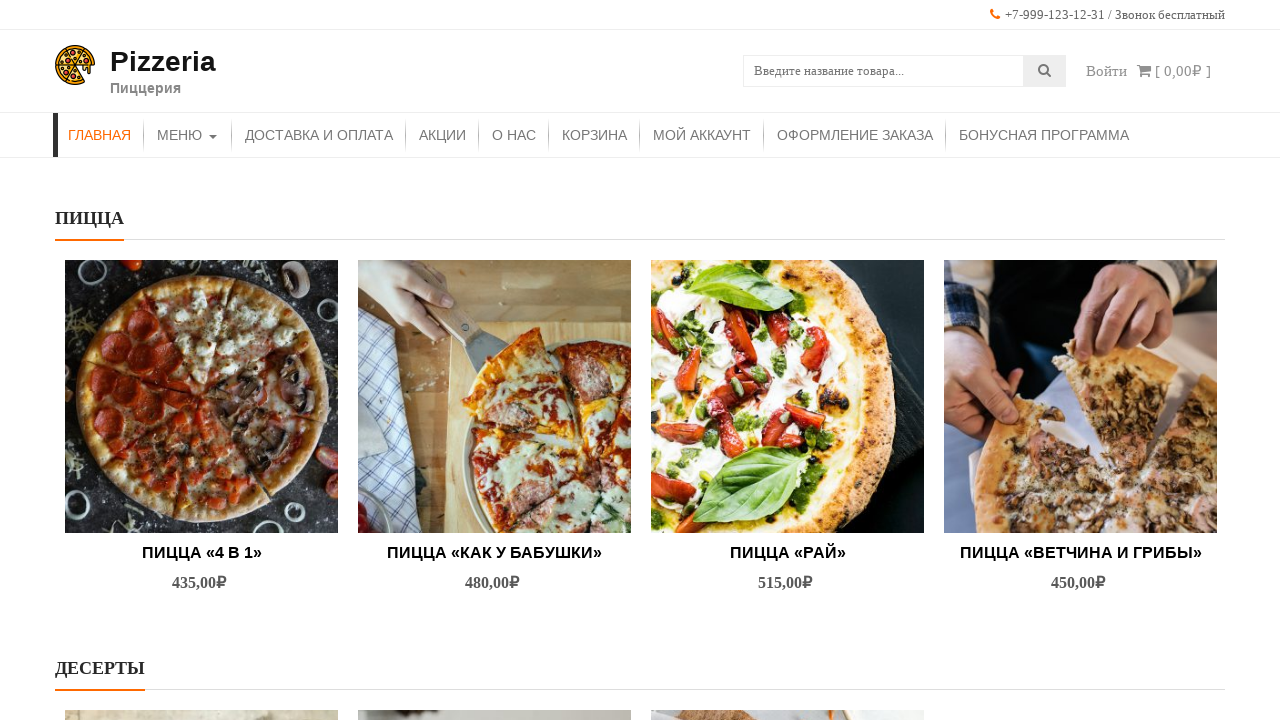

Hovered over product to reveal options at (1078, 429) on xpath=//li[contains(@class, "slick-active")][contains(@data-slick-index, "3")]
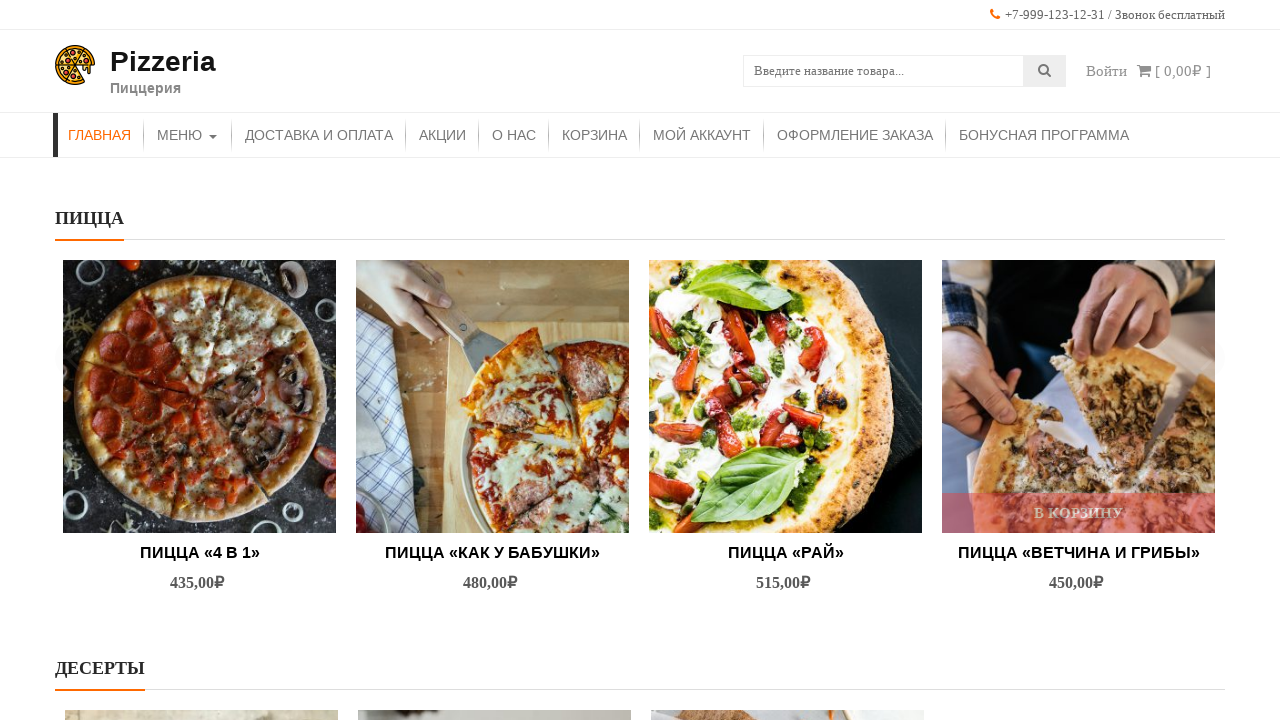

Clicked 'Add to cart' button for the product at (1078, 513) on xpath=//li[contains(@class, "slick-active")][contains(@data-slick-index, "3")]//
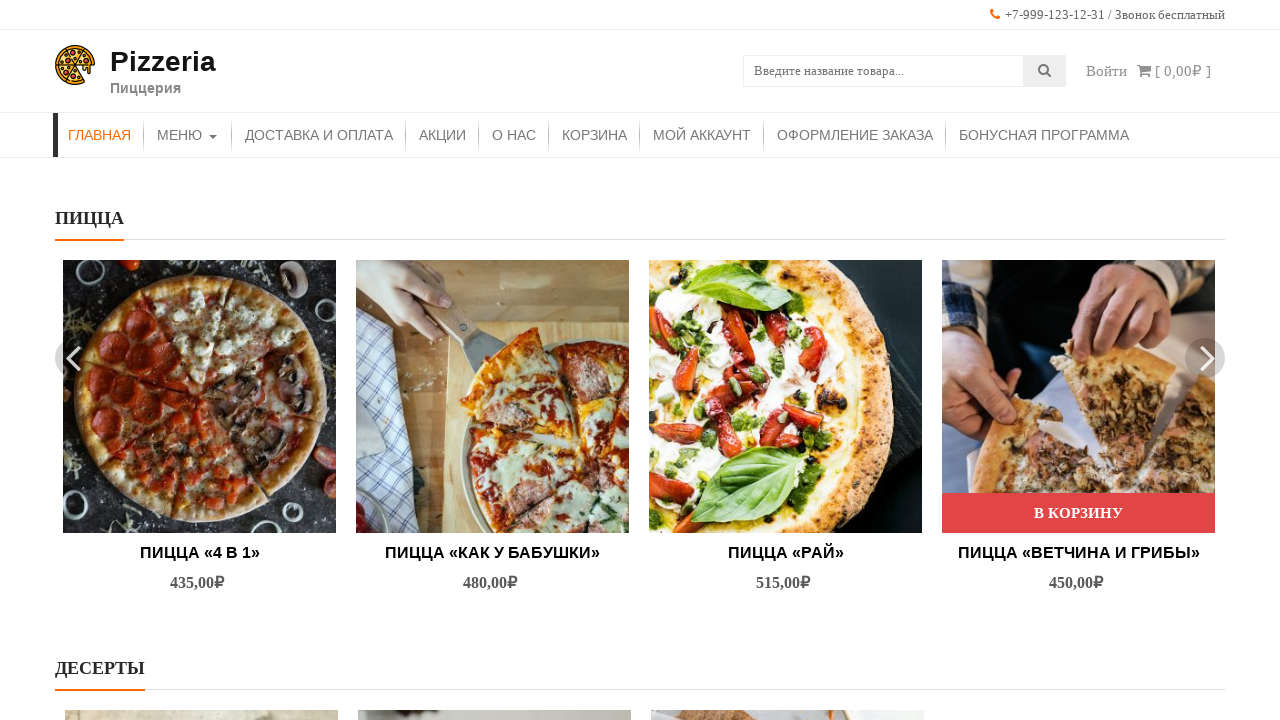

Waited for 'View cart' button to appear after adding product
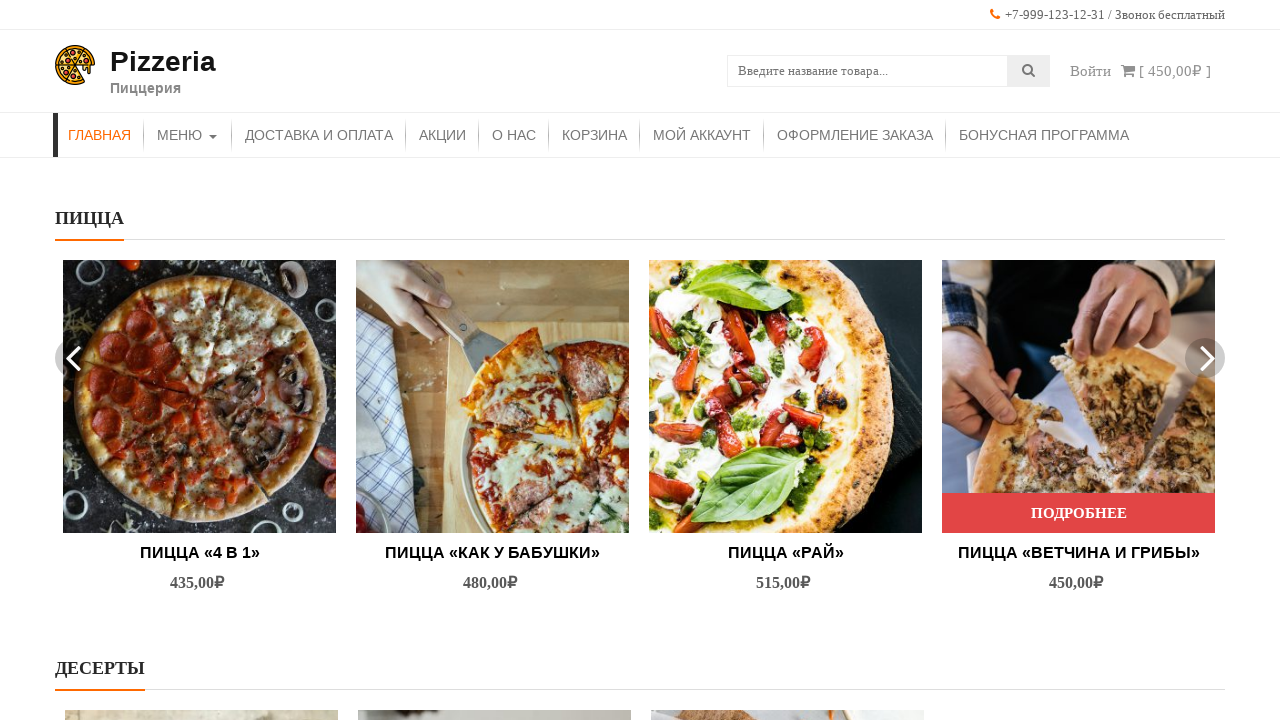

Clicked 'View cart' button to navigate to cart page at (1078, 513) on xpath=//li[contains(@class, "slick-active")][contains(@data-slick-index, "3")]//
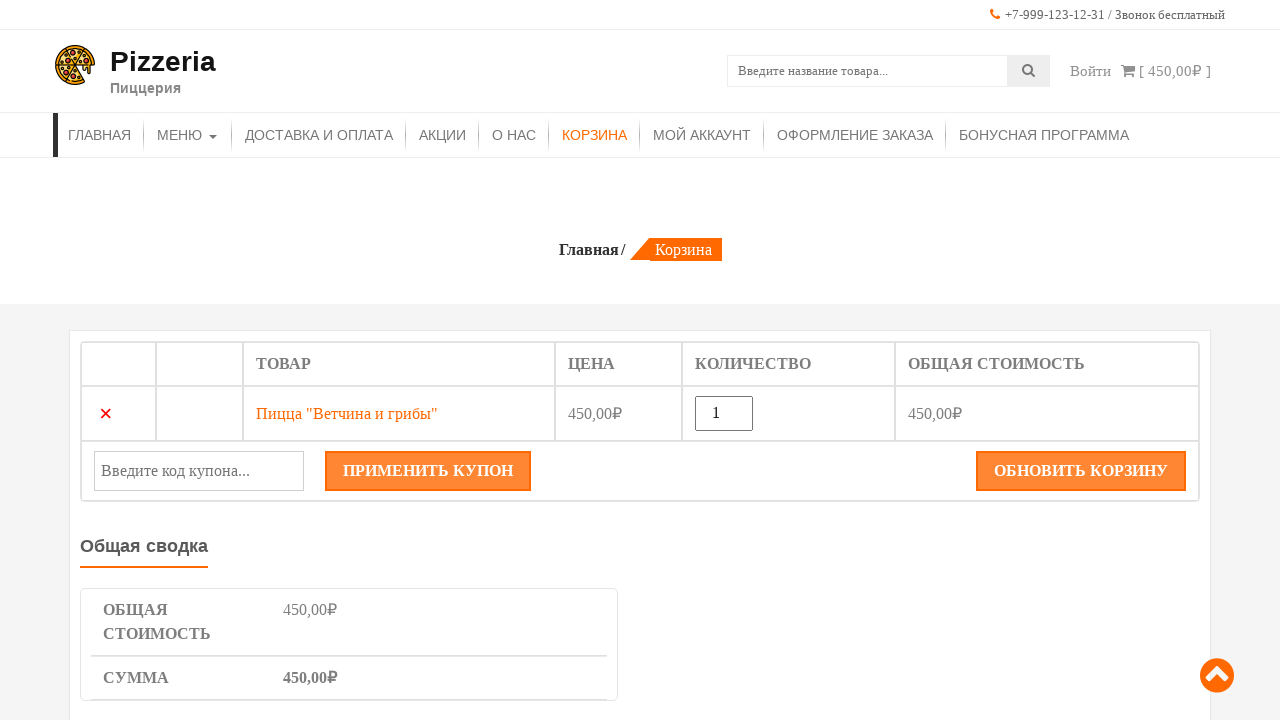

Entered promo code 'GIVEMEHALYAVA' in coupon field on [name=coupon_code]
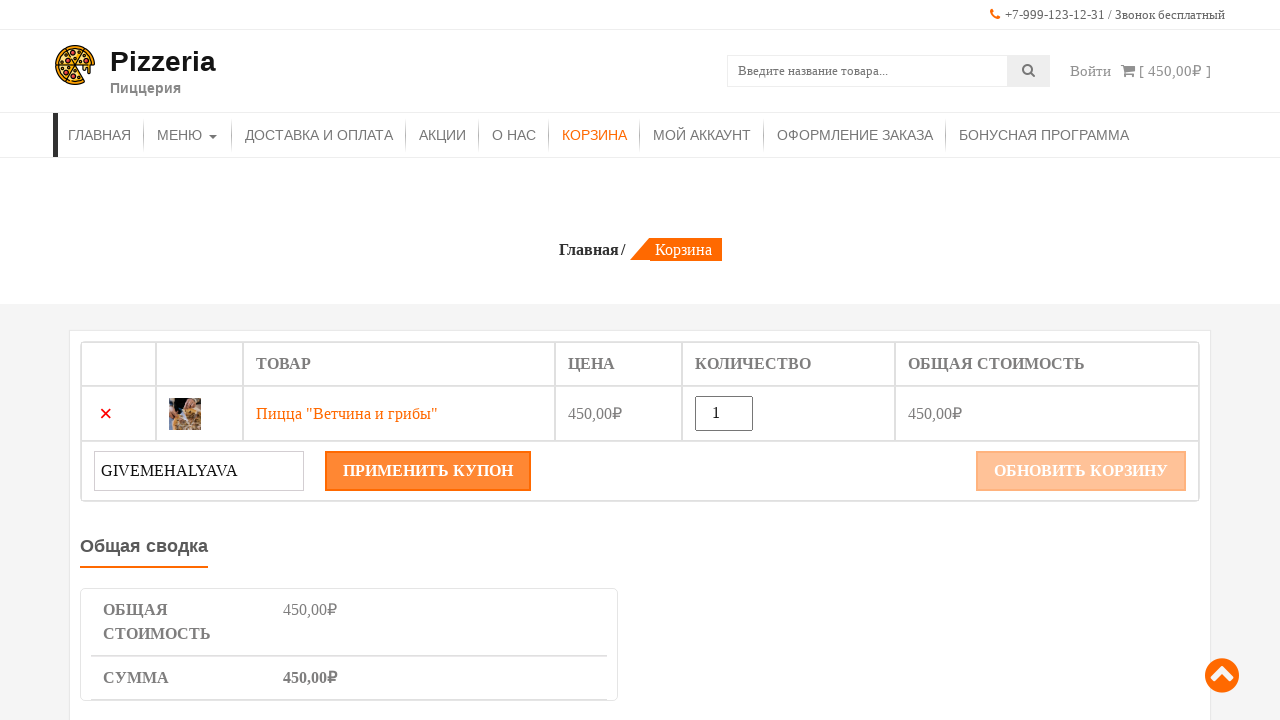

Blocked all network requests to simulate server error
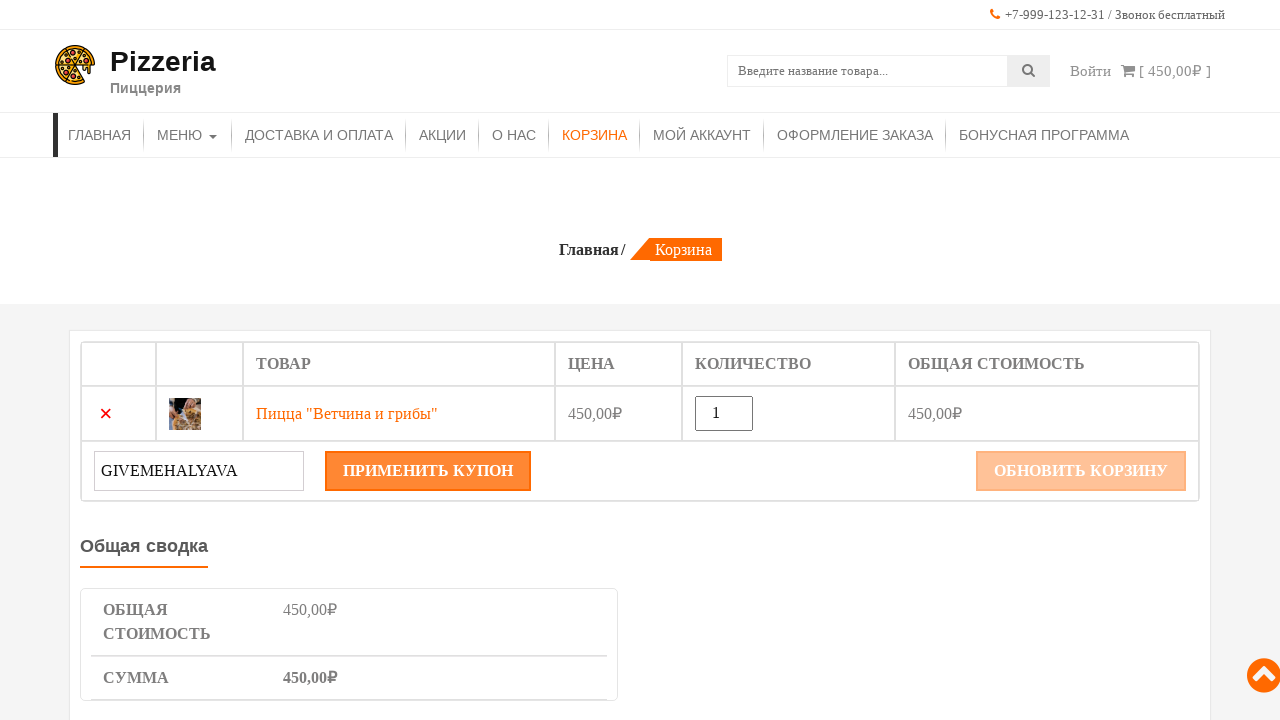

Clicked 'Apply coupon' button while network is blocked at (428, 471) on [name=apply_coupon]
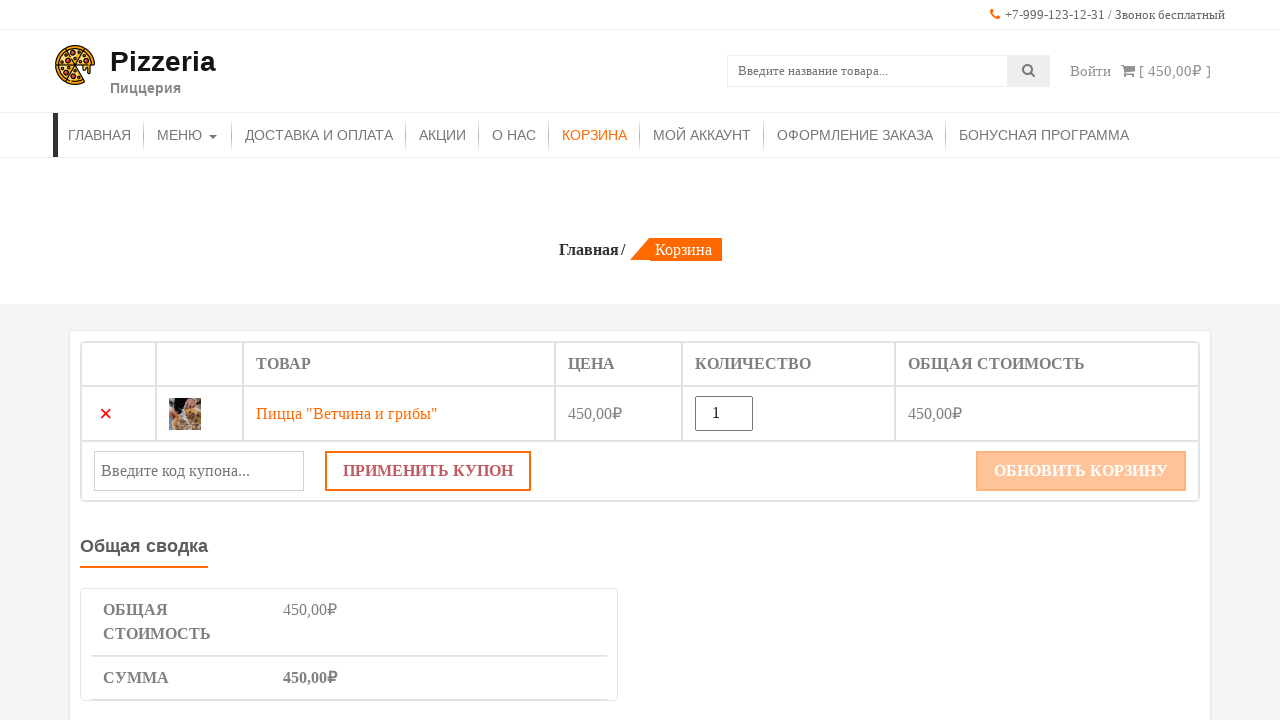

Waited 2 seconds to verify promo code was not applied due to network error
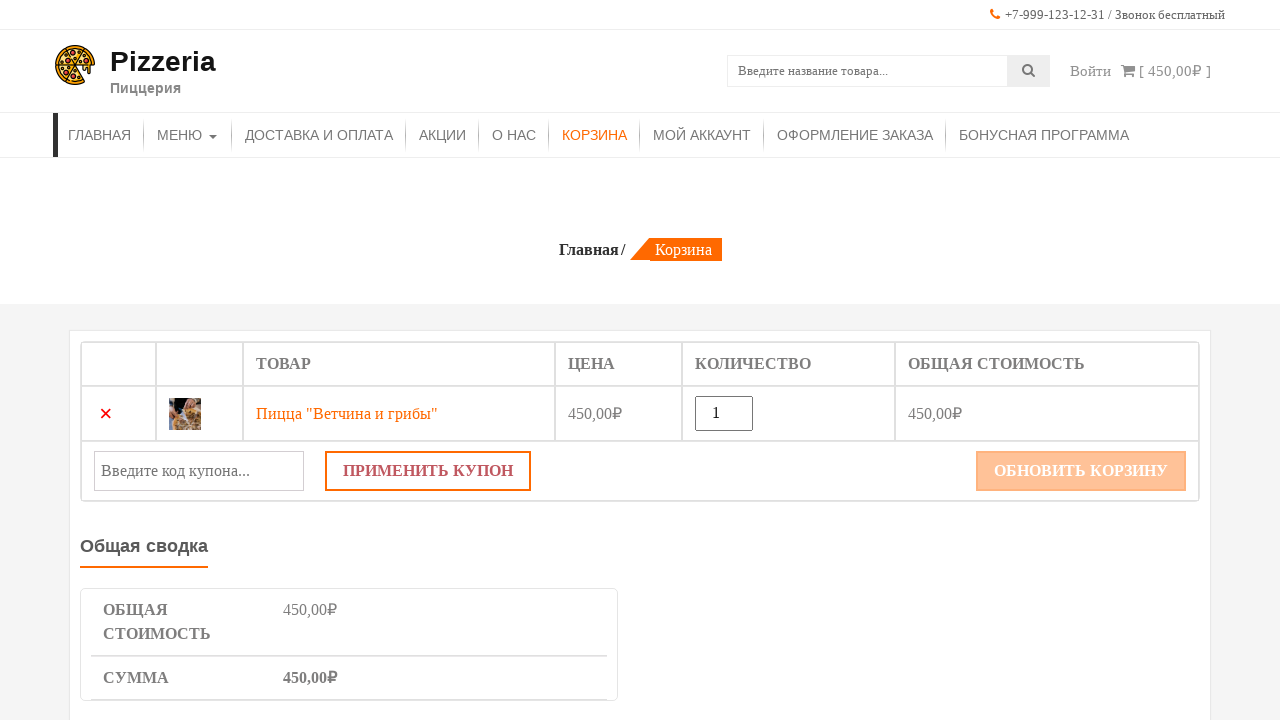

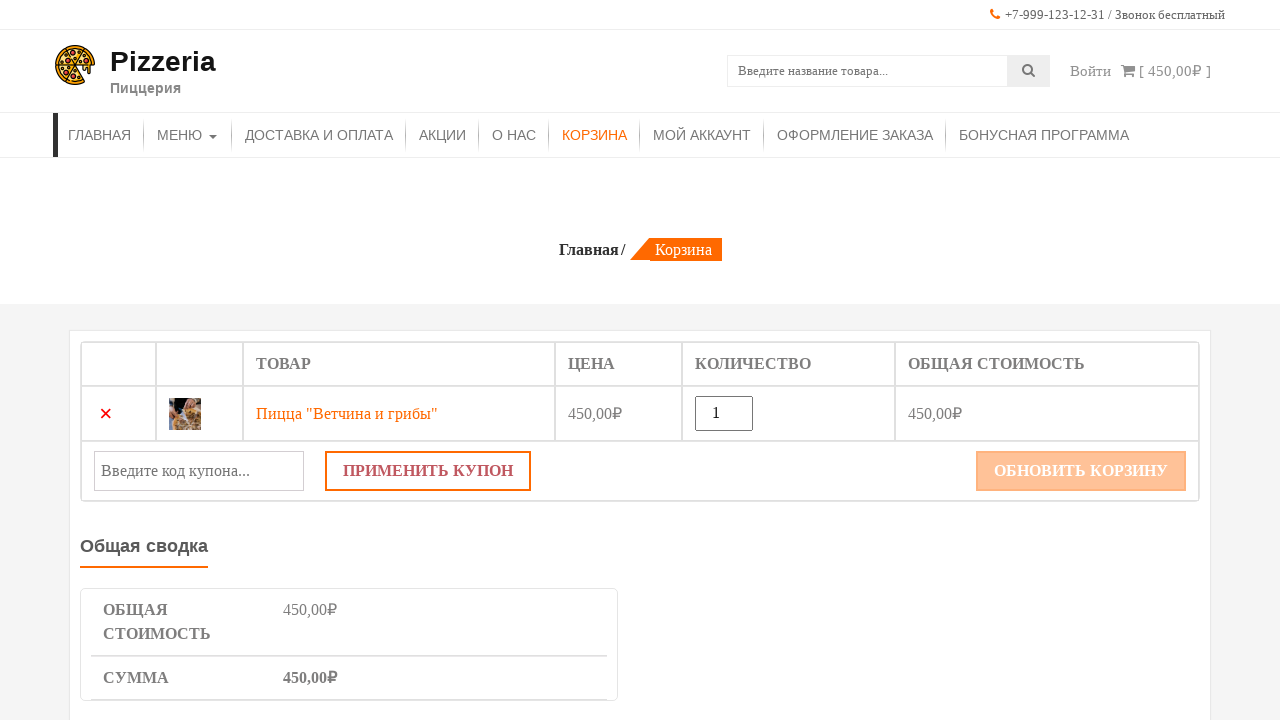